Tests window handling functionality by clicking a button that opens a new tab/window on an automation testing demo site

Starting URL: http://demo.automationtesting.in/Windows.html

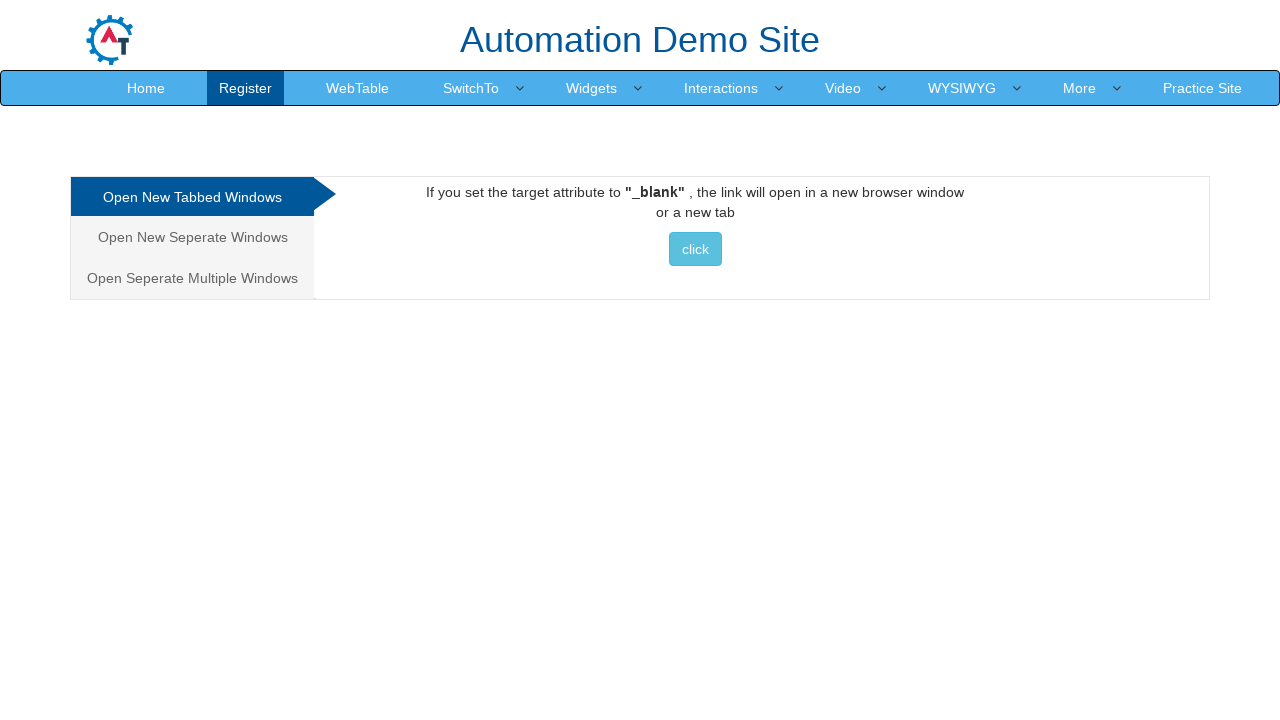

Navigated to automation testing demo site Windows.html
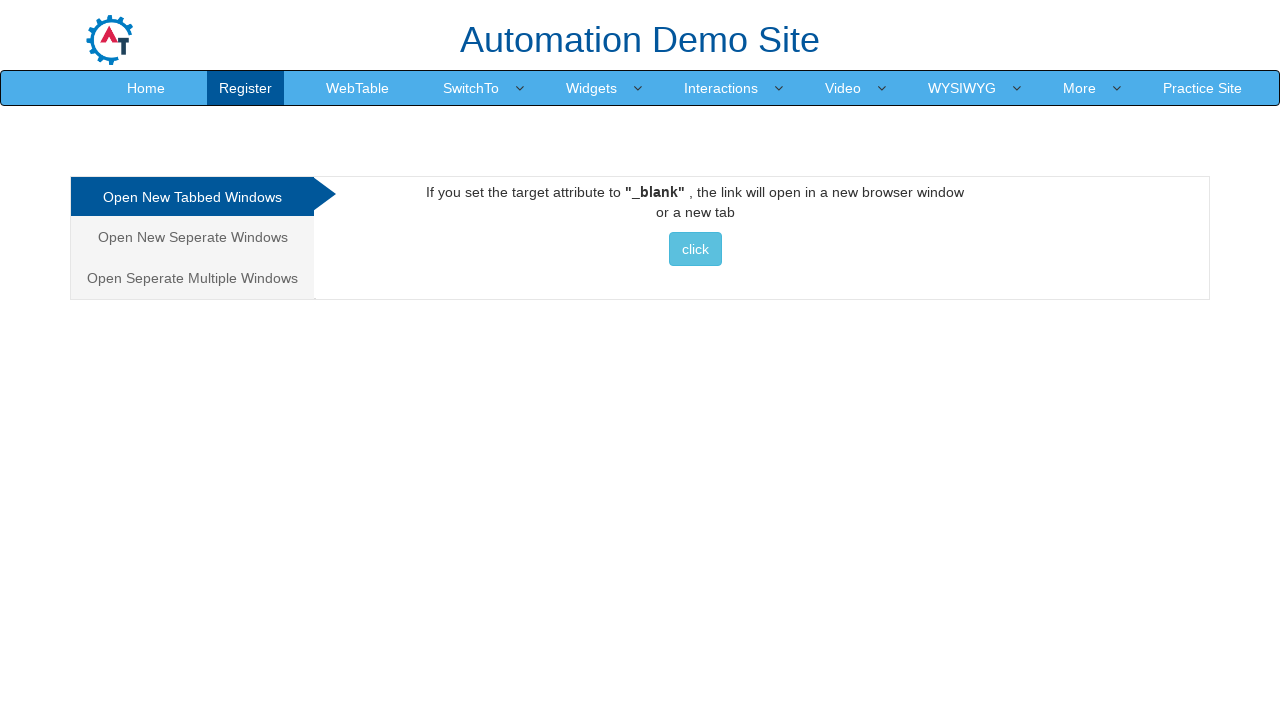

Clicked button in Tabbed section to open new window/tab at (695, 249) on xpath=//*[@id='Tabbed']/a/button
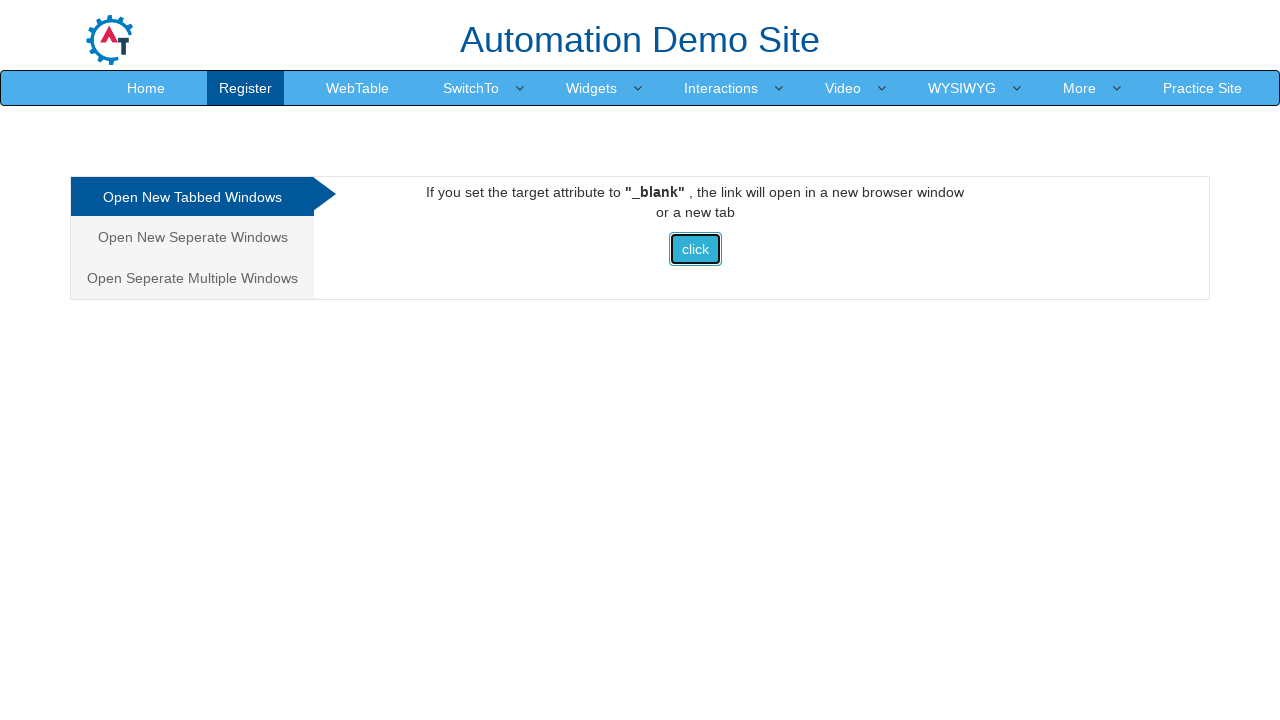

Waited for new window/tab to open
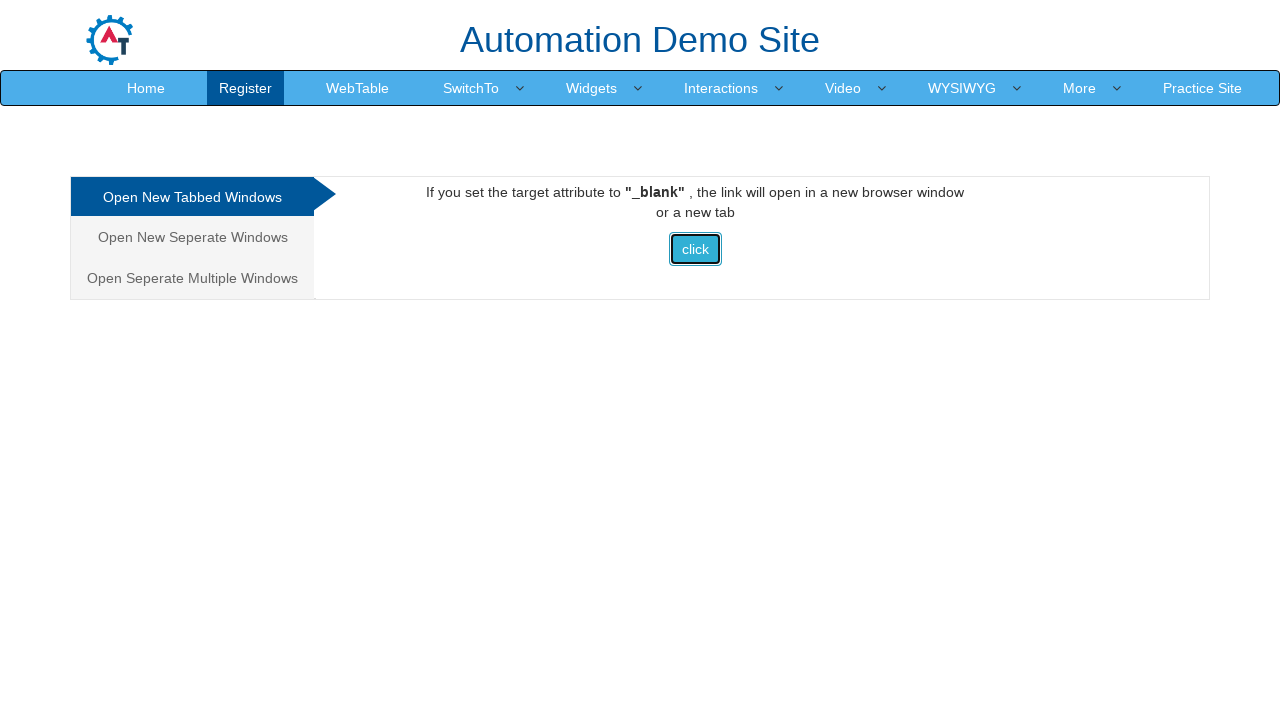

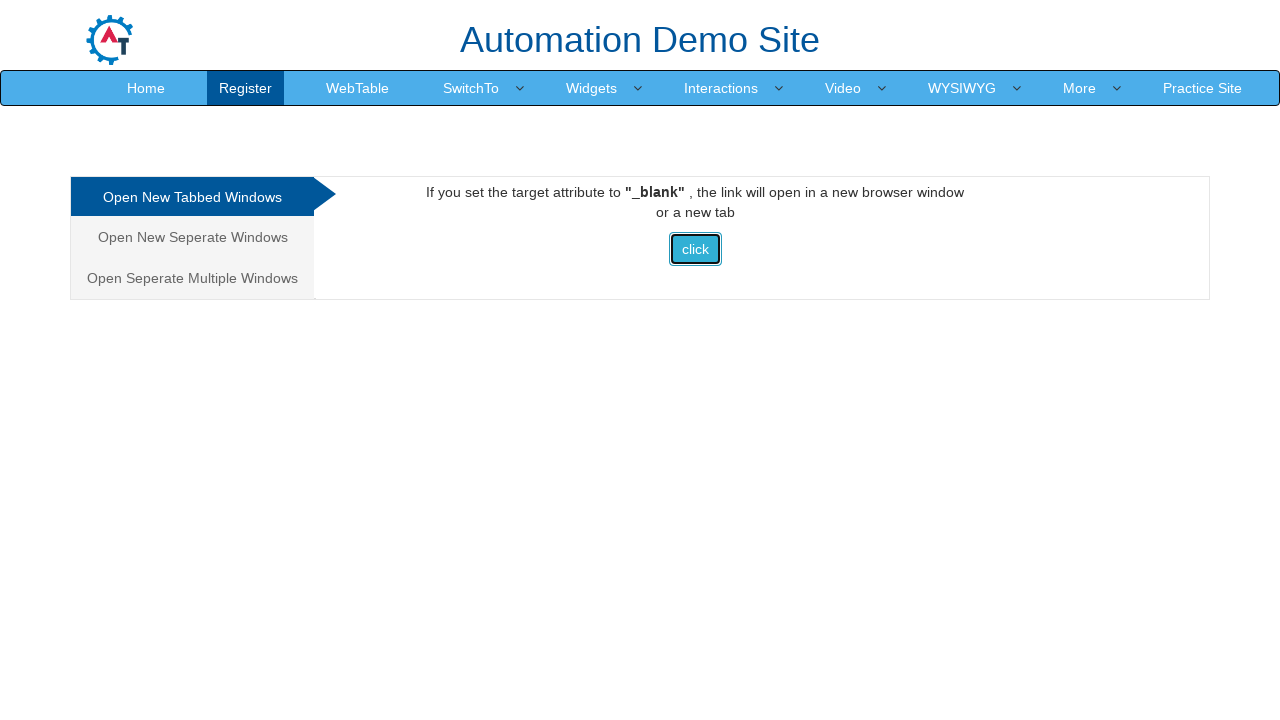